Tests tampering resistance with a modified participant ID list that removes some IDs and adds new ones from a different range, then shuffles and submits.

Starting URL: https://accountable-triage.cs.jhu.edu/

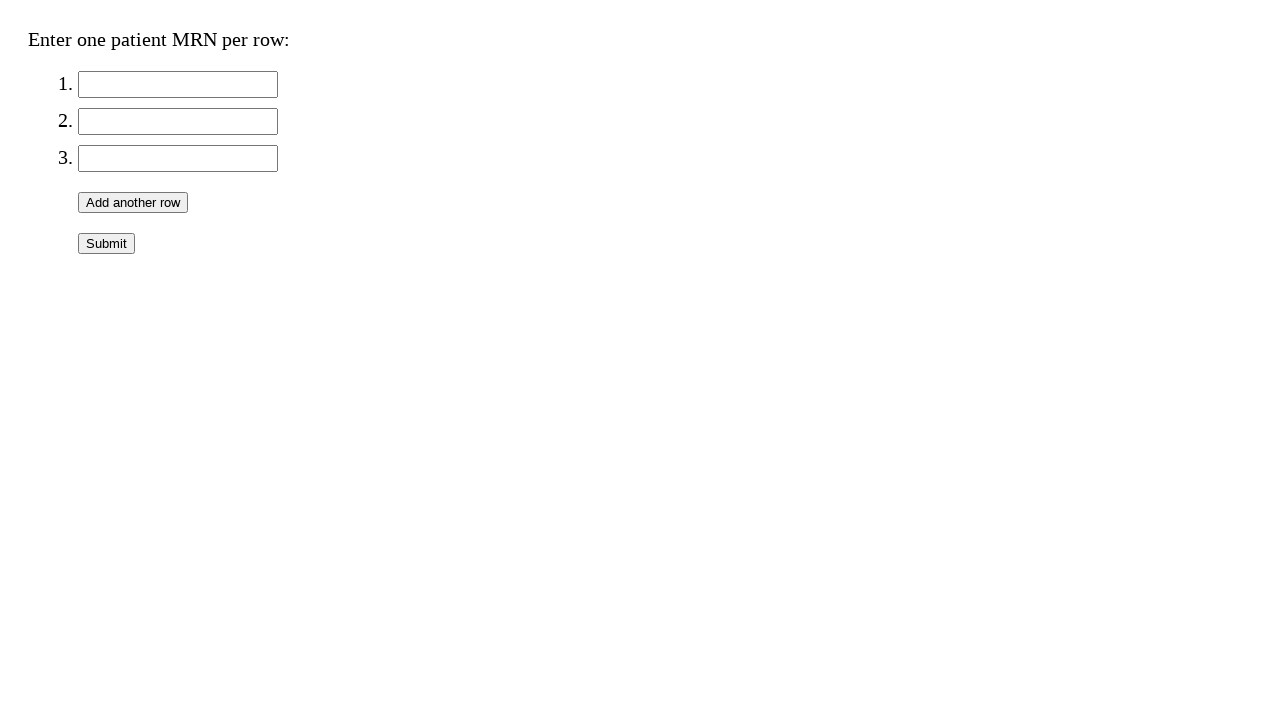

Generated participant ID list and removed 2 random IDs
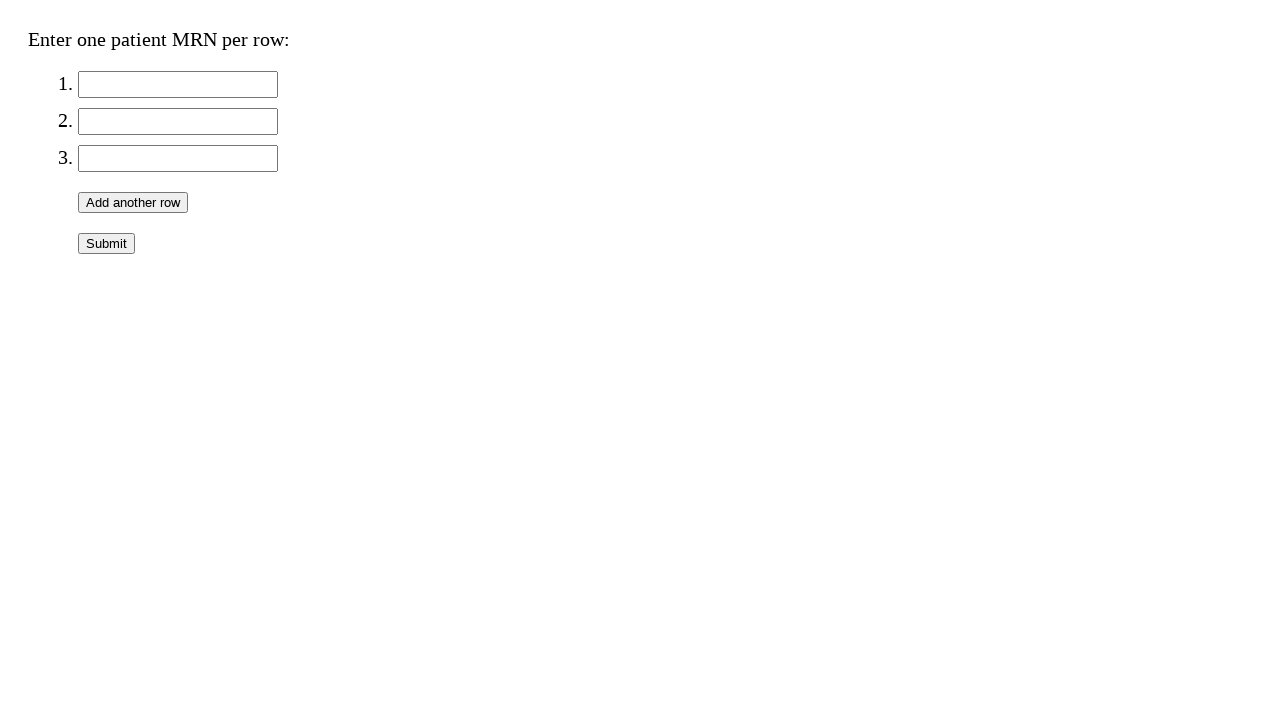

Added 2 IDs from different range (100-110) and shuffled the list
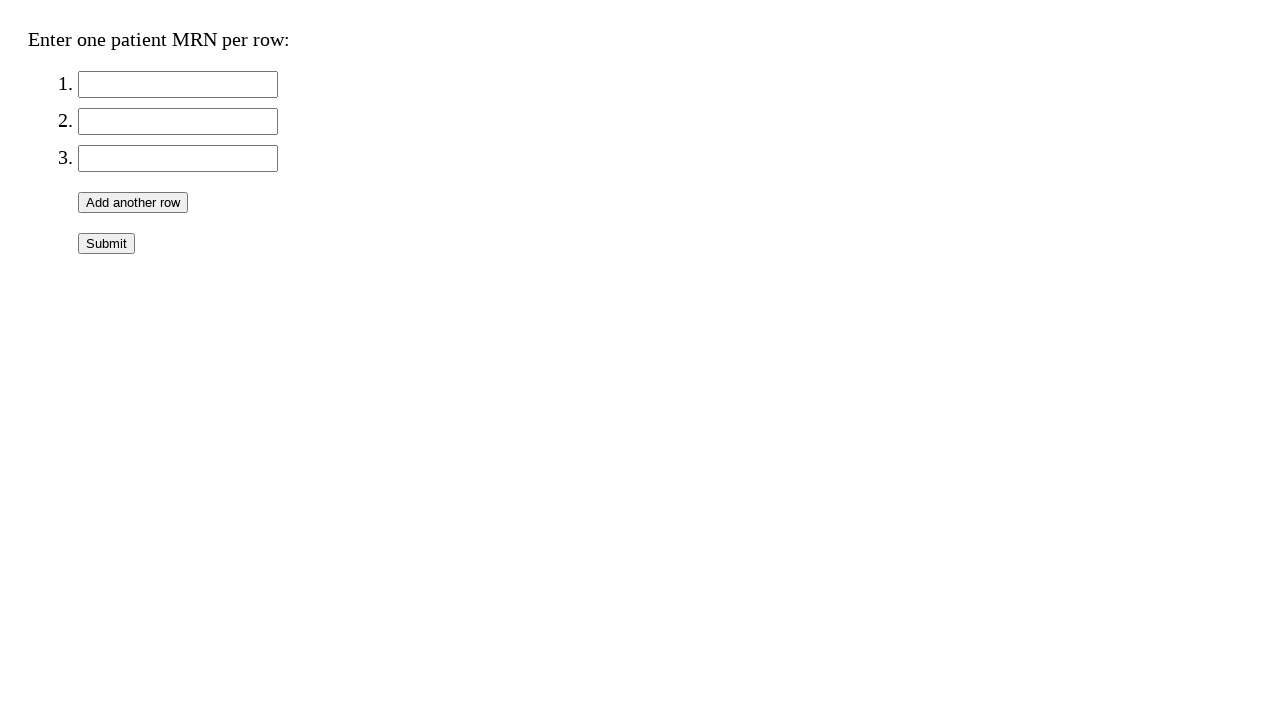

Filled participant ID field #1 with value 6 on //ol[@id='ids']/li[1]/input
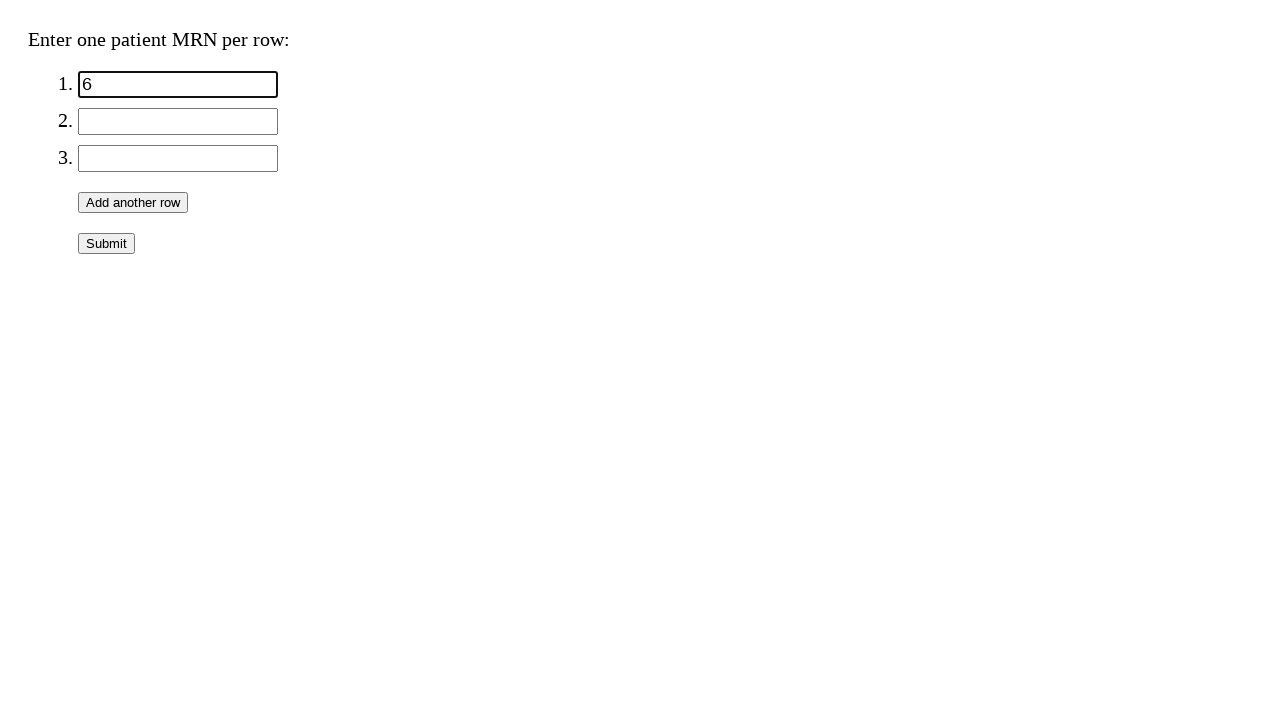

Filled participant ID field #2 with value 5 on //ol[@id='ids']/li[2]/input
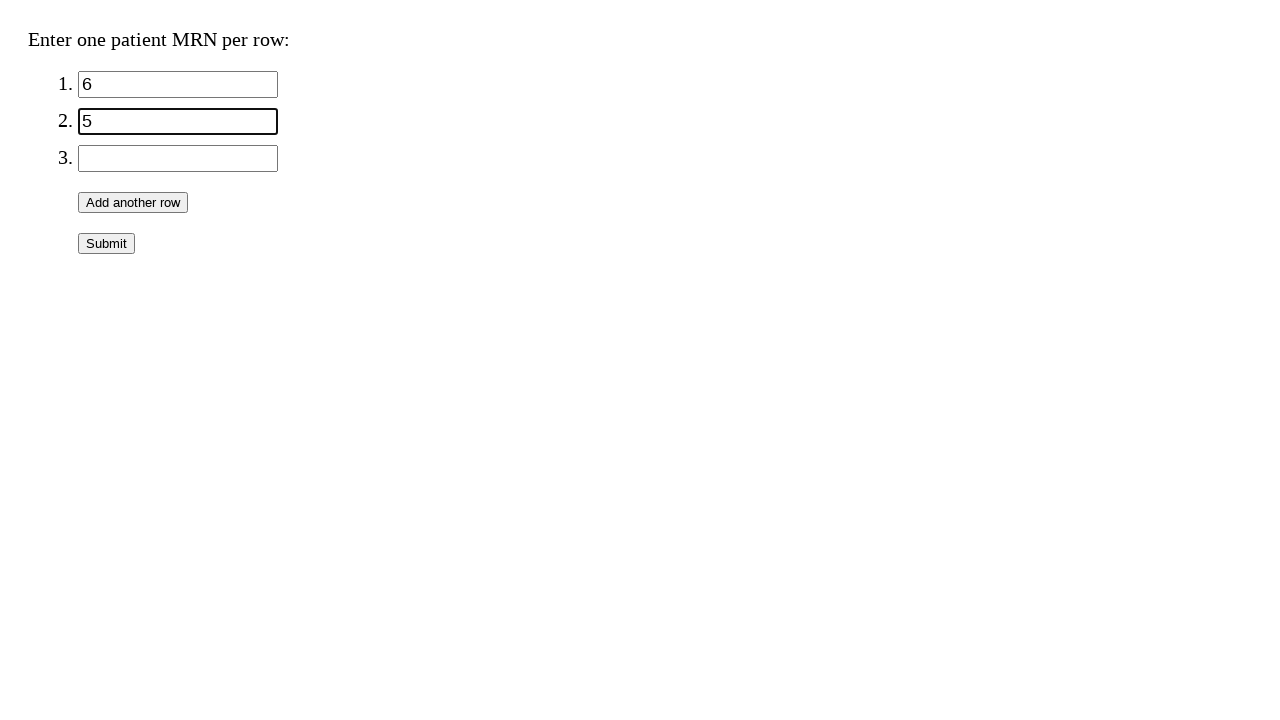

Filled participant ID field #3 with value 10 on //ol[@id='ids']/li[3]/input
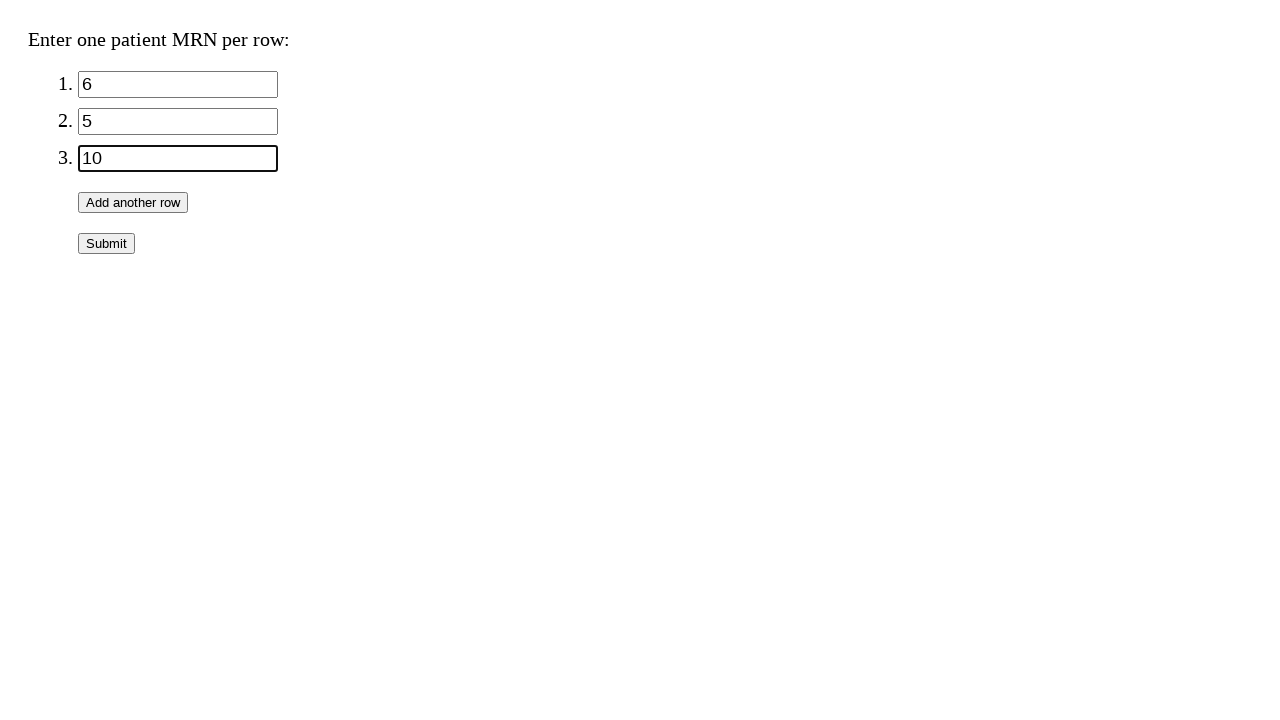

Clicked add row button to add input field #4 at (133, 202) on #addRow
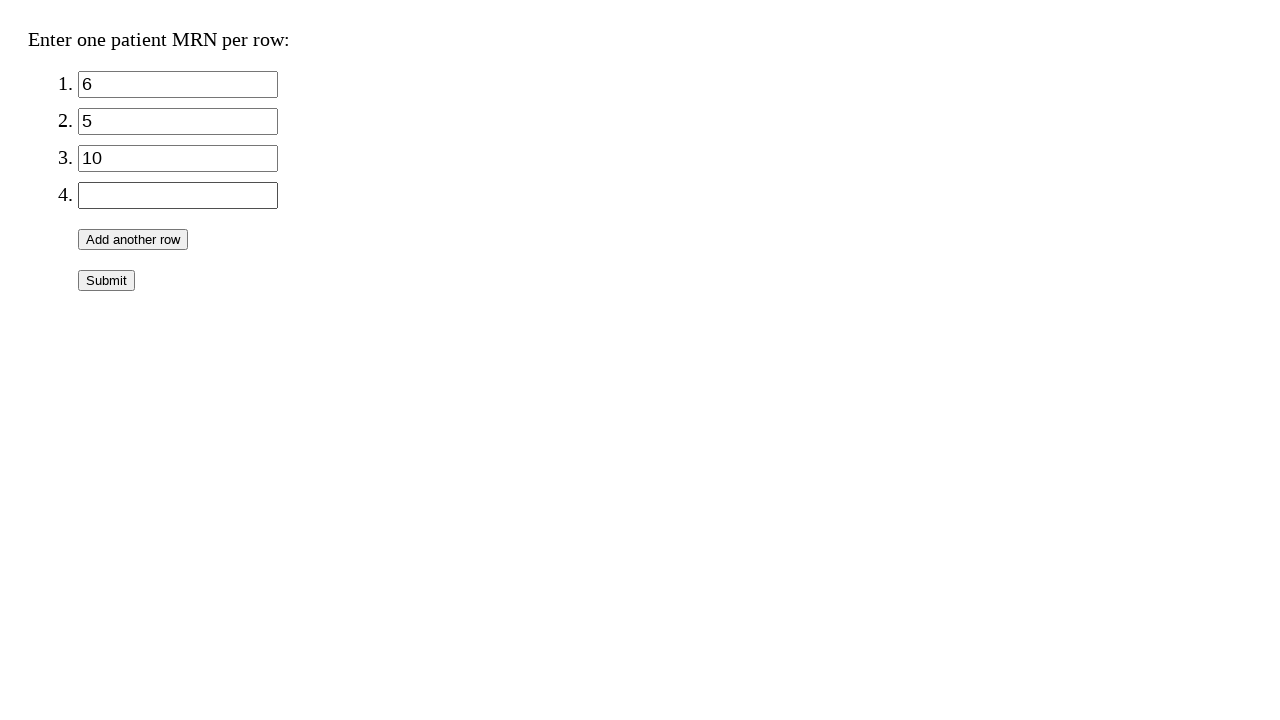

Filled participant ID field #4 with value 101 on //ol[@id='ids']/li[4]/input
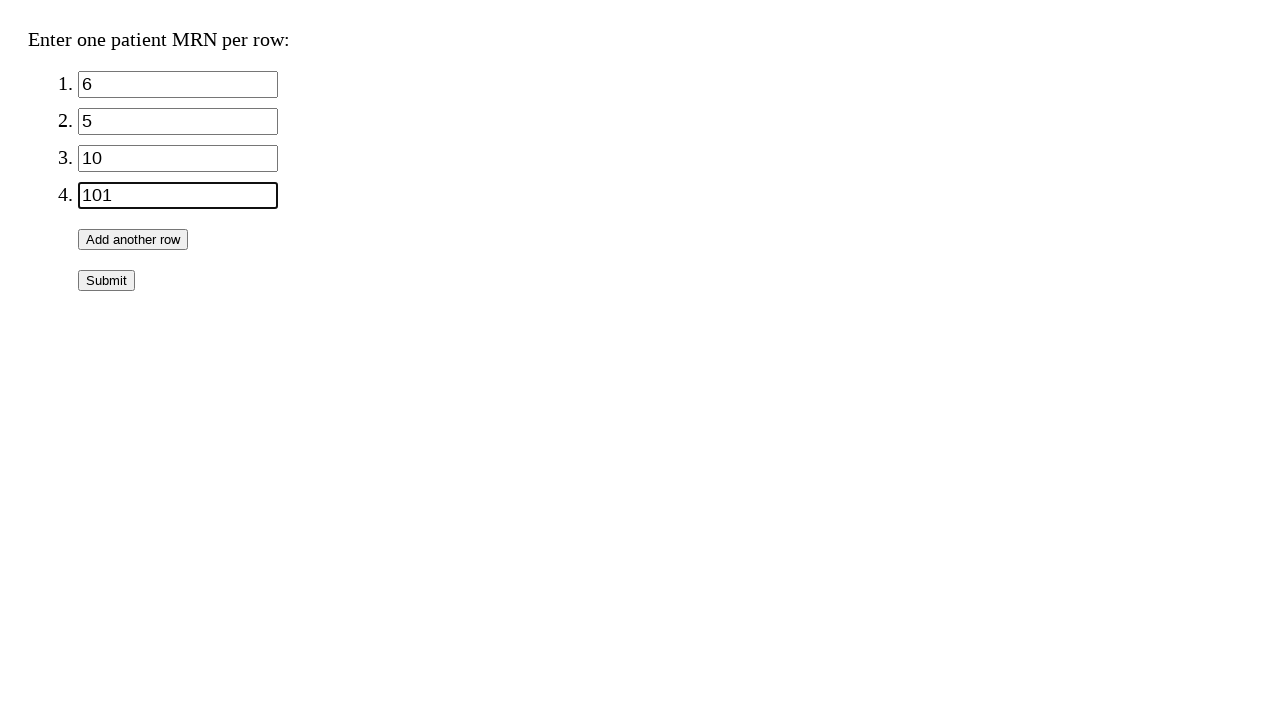

Clicked add row button to add input field #5 at (133, 240) on #addRow
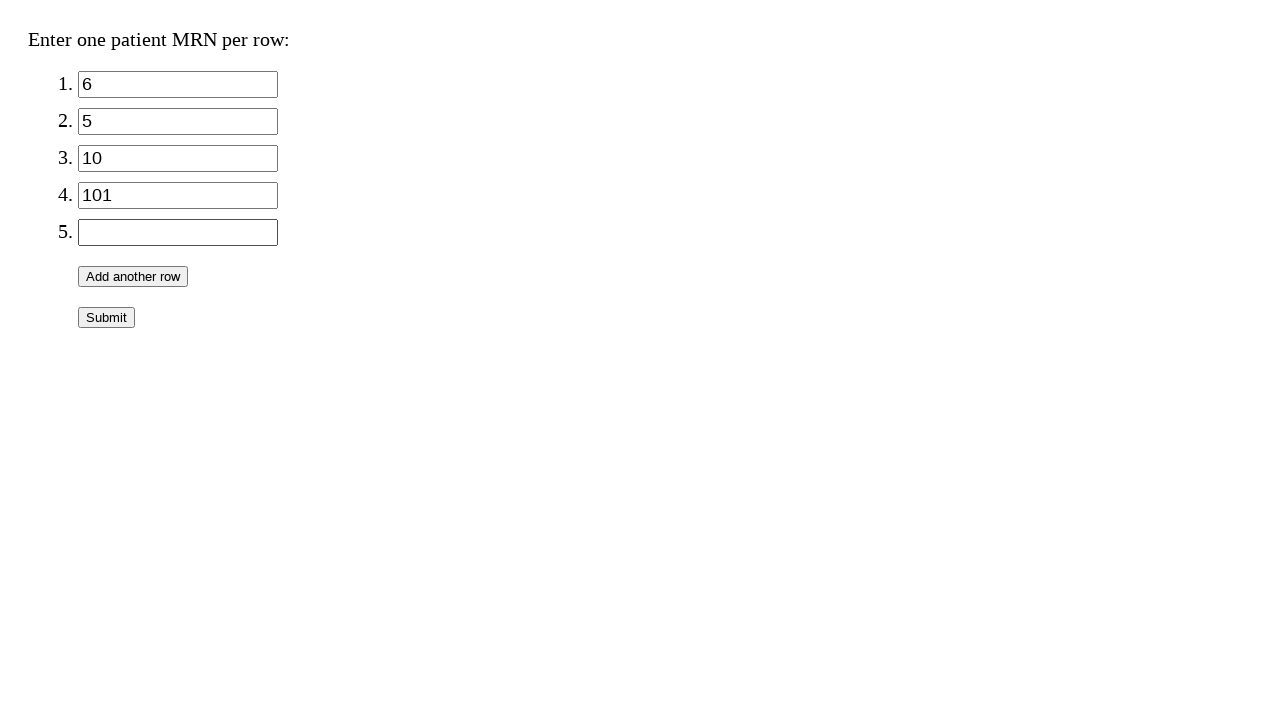

Filled participant ID field #5 with value 9 on //ol[@id='ids']/li[5]/input
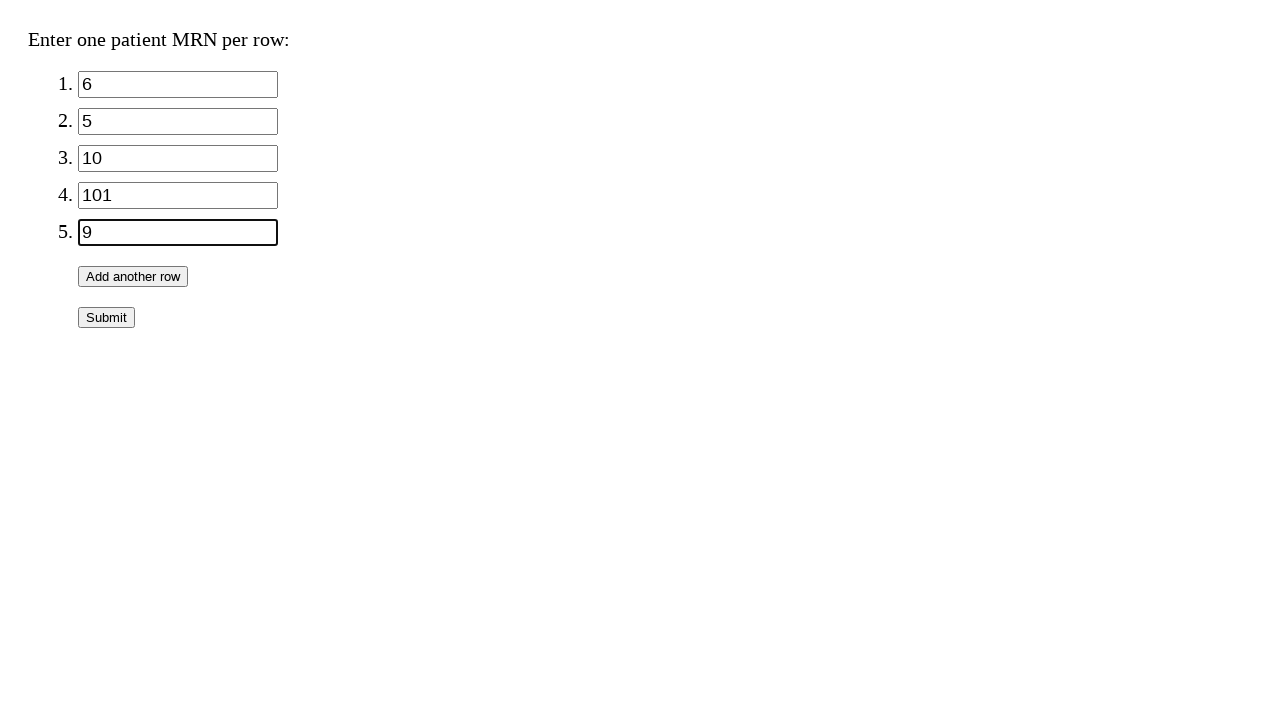

Clicked add row button to add input field #6 at (133, 276) on #addRow
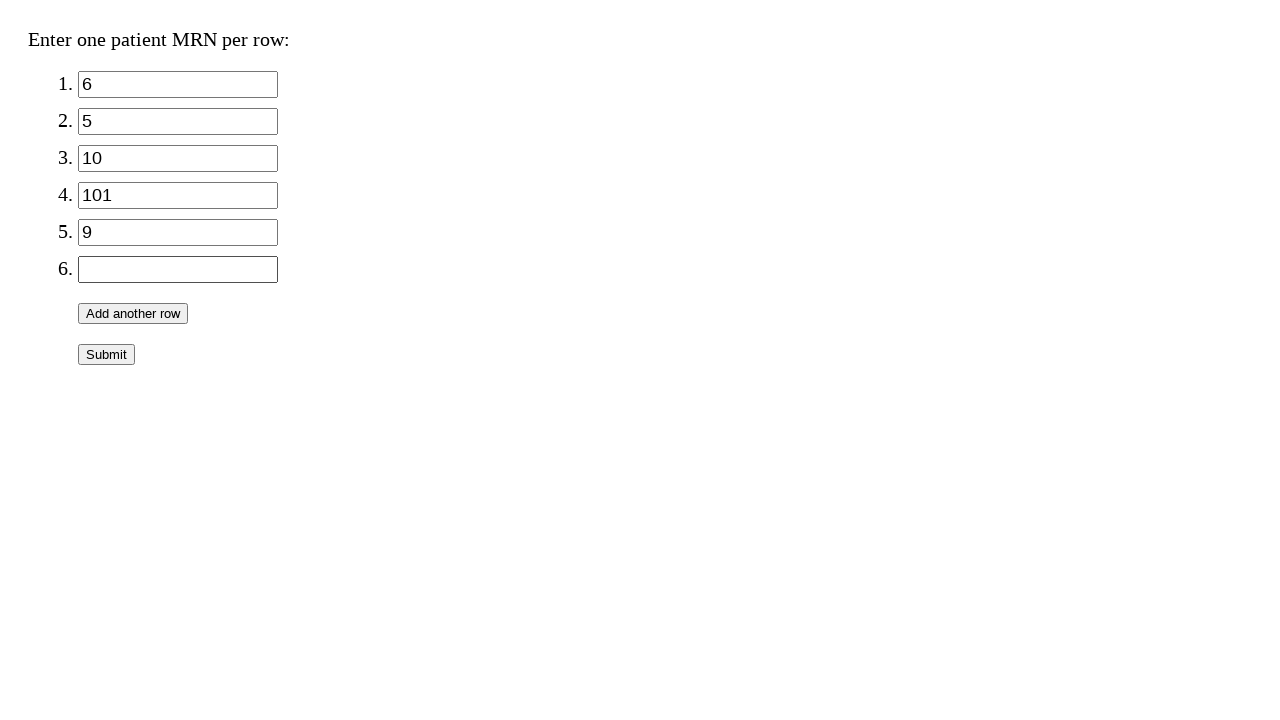

Filled participant ID field #6 with value 1 on //ol[@id='ids']/li[6]/input
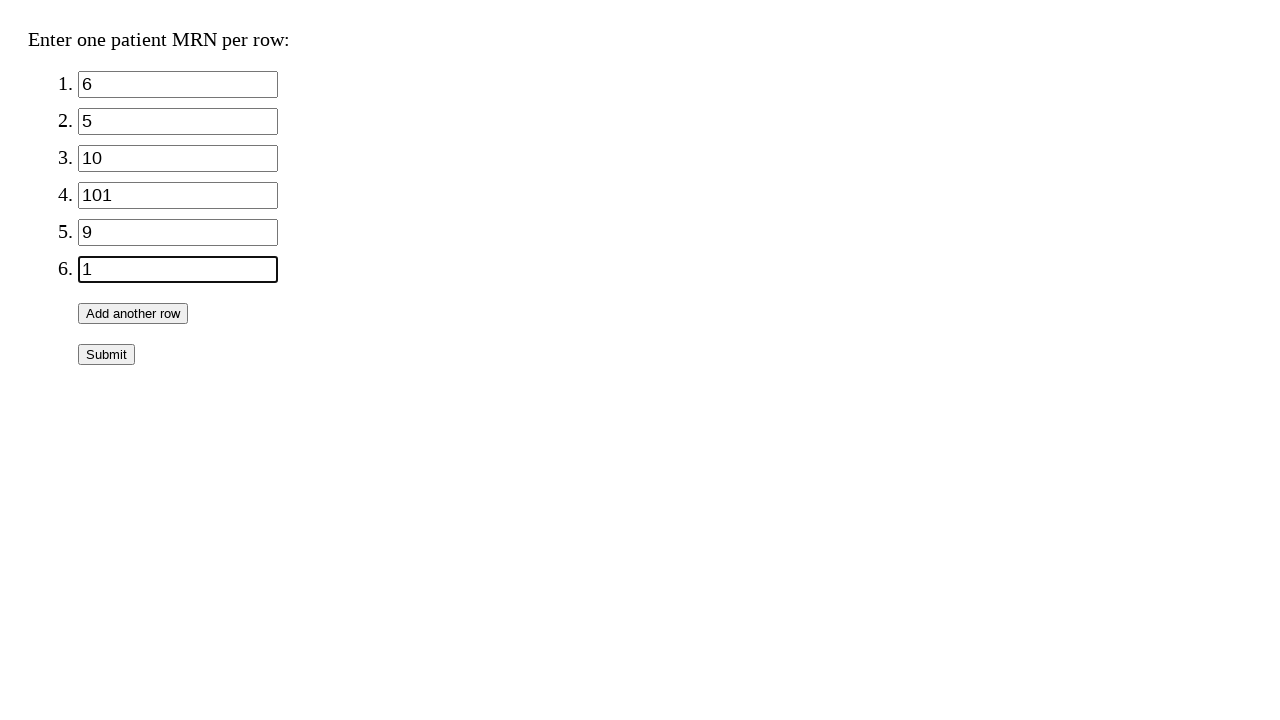

Clicked add row button to add input field #7 at (133, 314) on #addRow
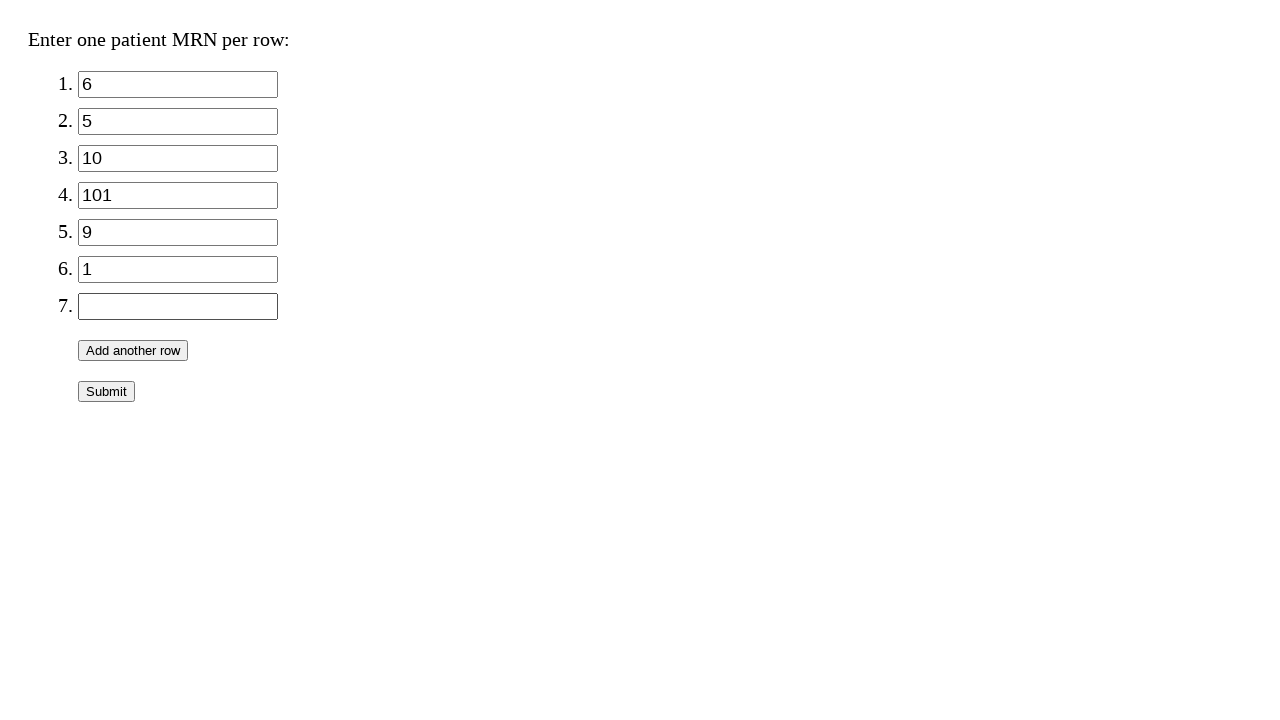

Filled participant ID field #7 with value 7 on //ol[@id='ids']/li[7]/input
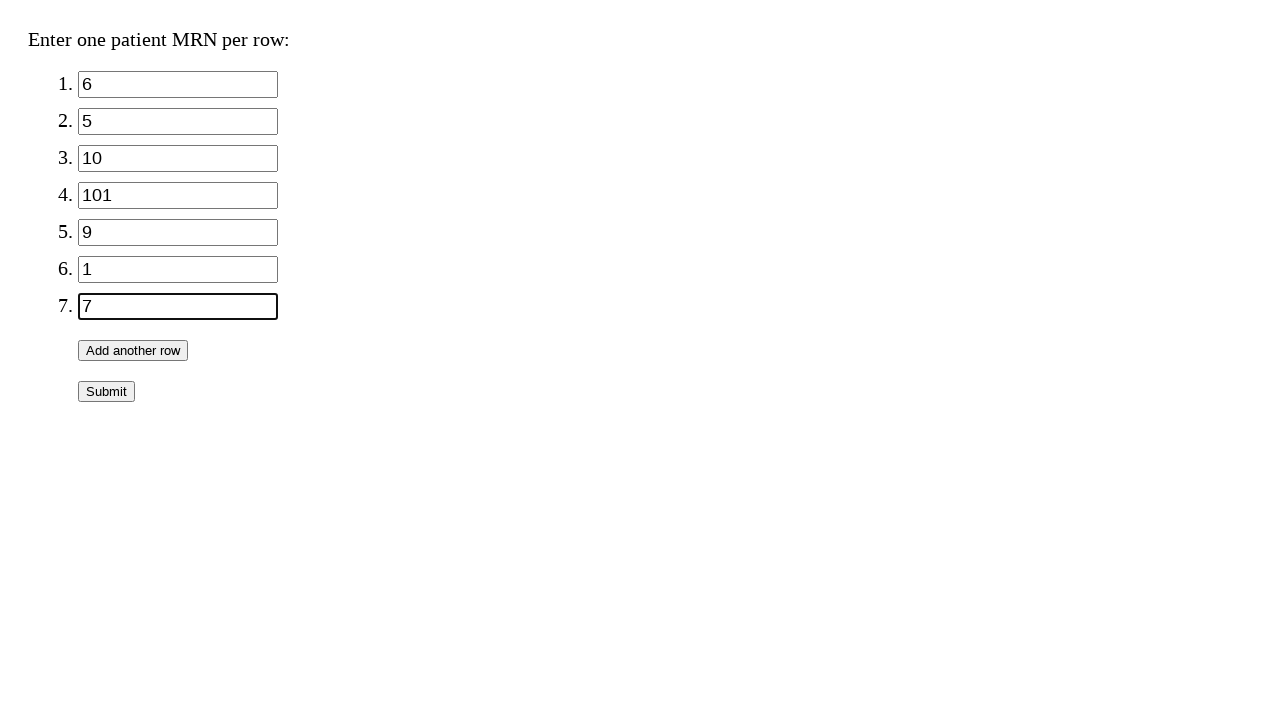

Clicked add row button to add input field #8 at (133, 350) on #addRow
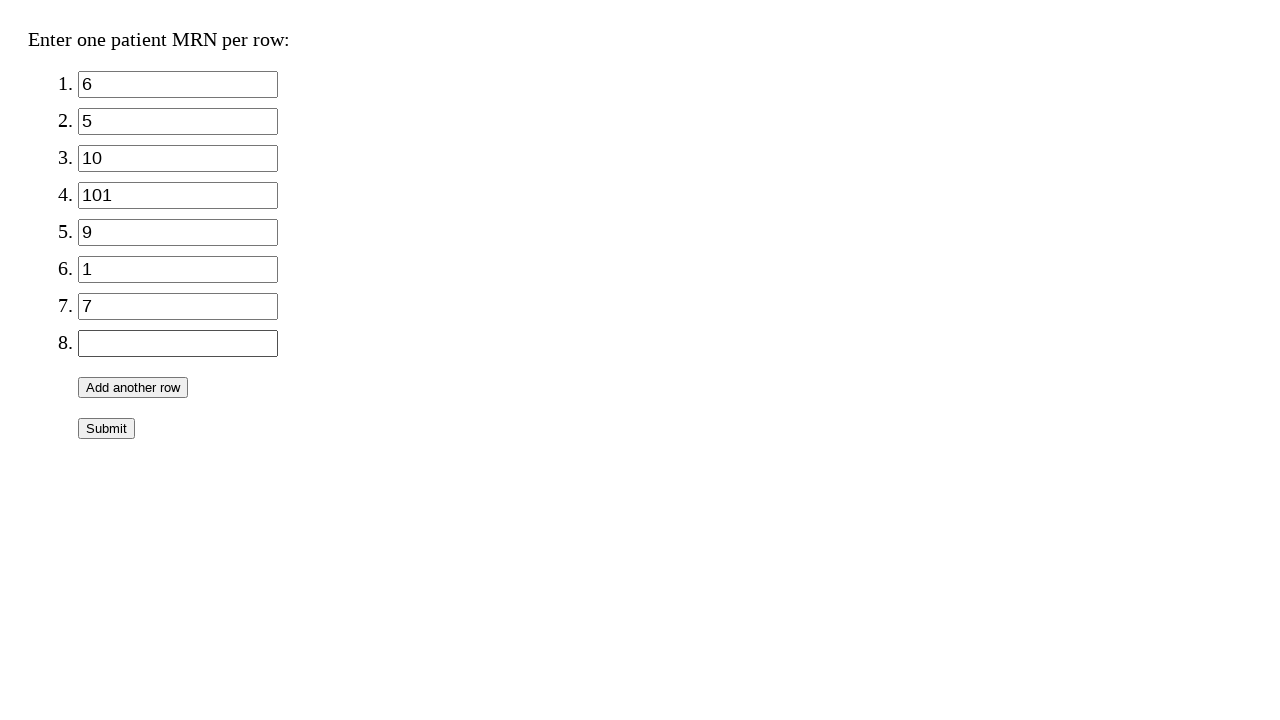

Filled participant ID field #8 with value 8 on //ol[@id='ids']/li[8]/input
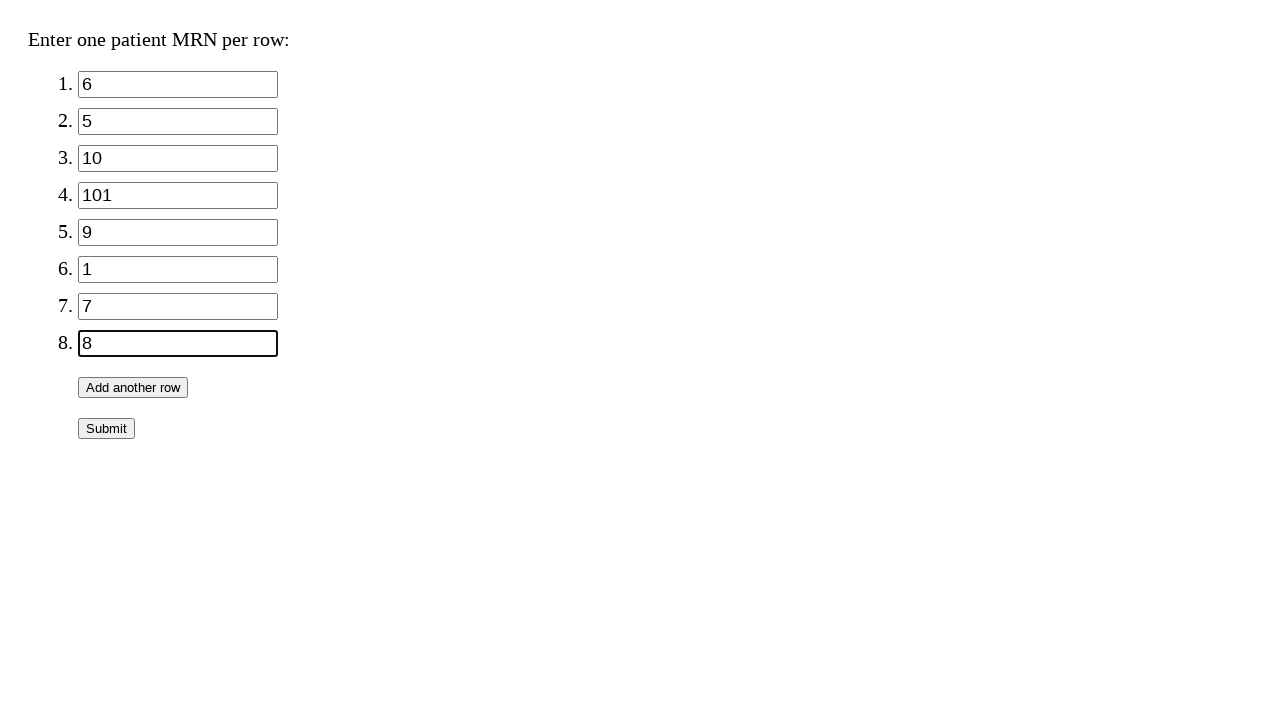

Clicked add row button to add input field #9 at (133, 388) on #addRow
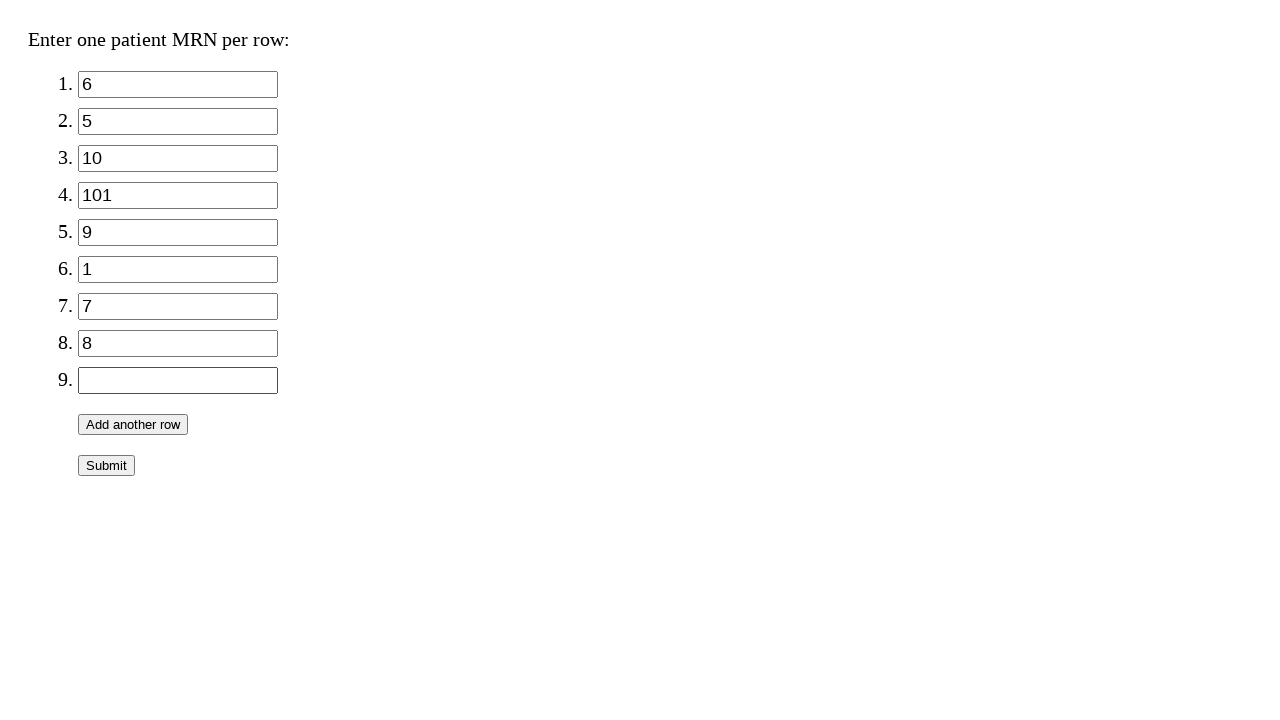

Filled participant ID field #9 with value 3 on //ol[@id='ids']/li[9]/input
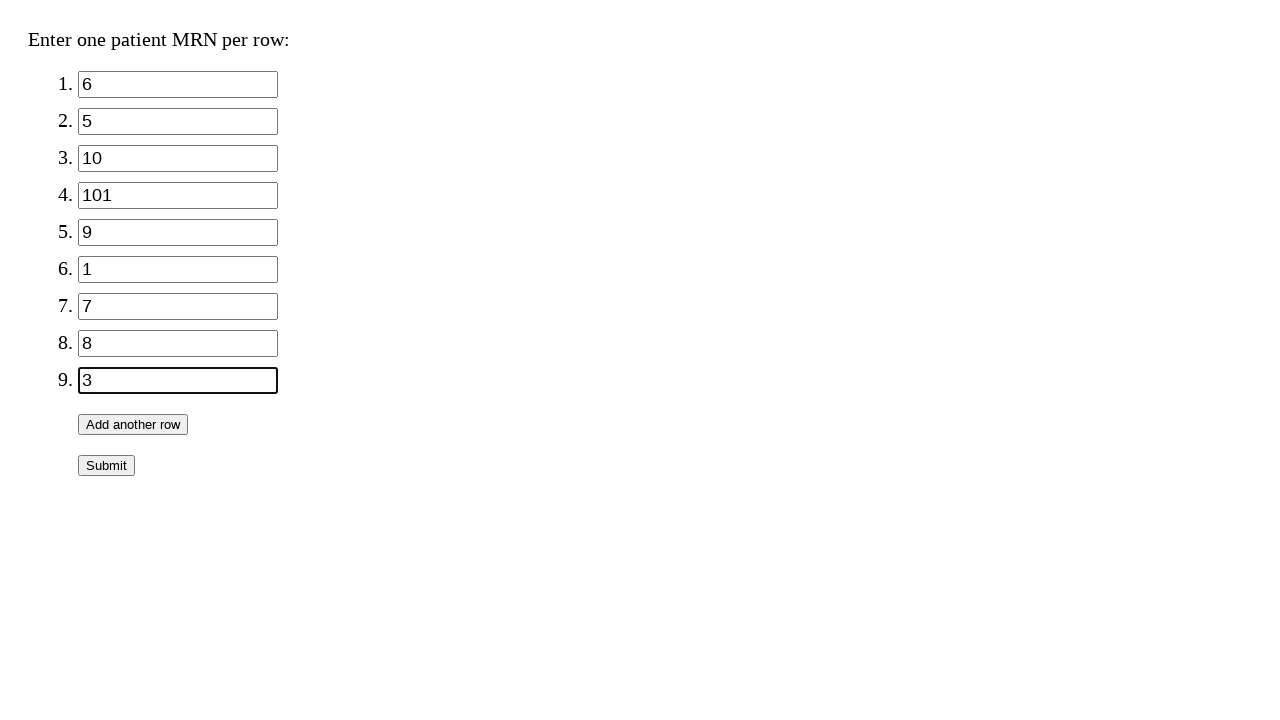

Clicked add row button to add input field #10 at (133, 424) on #addRow
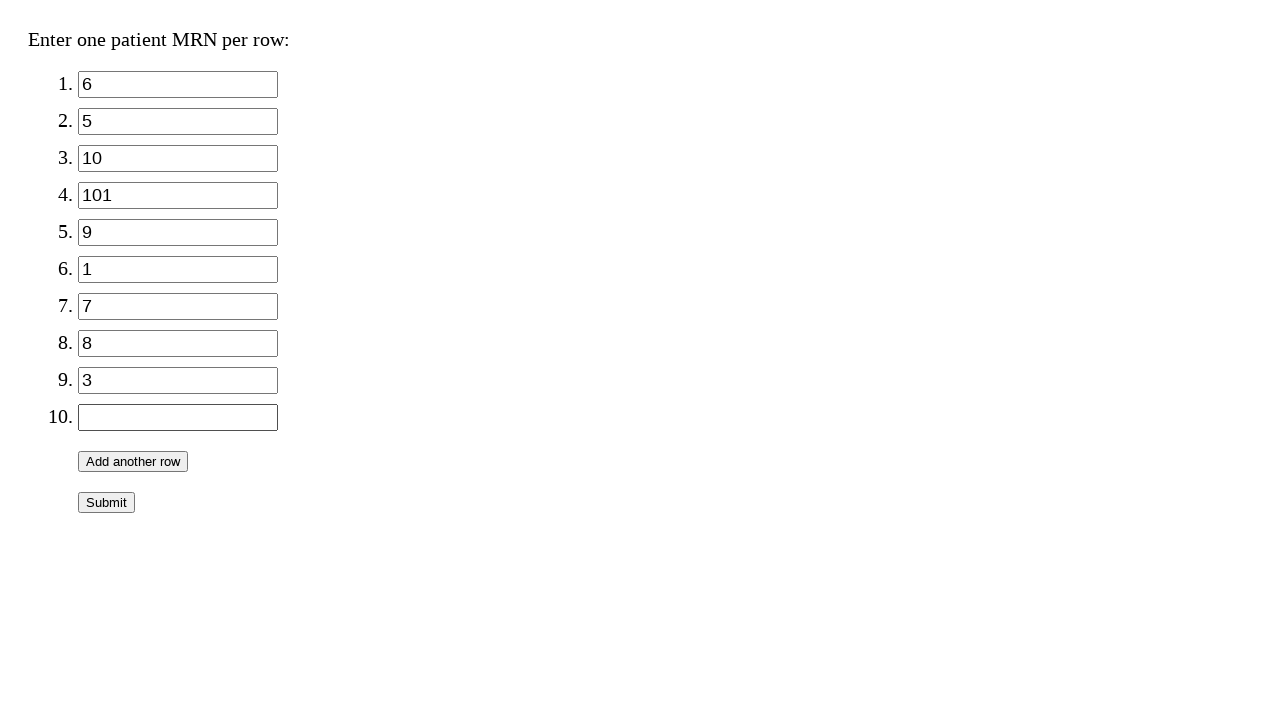

Filled participant ID field #10 with value 107 on //ol[@id='ids']/li[10]/input
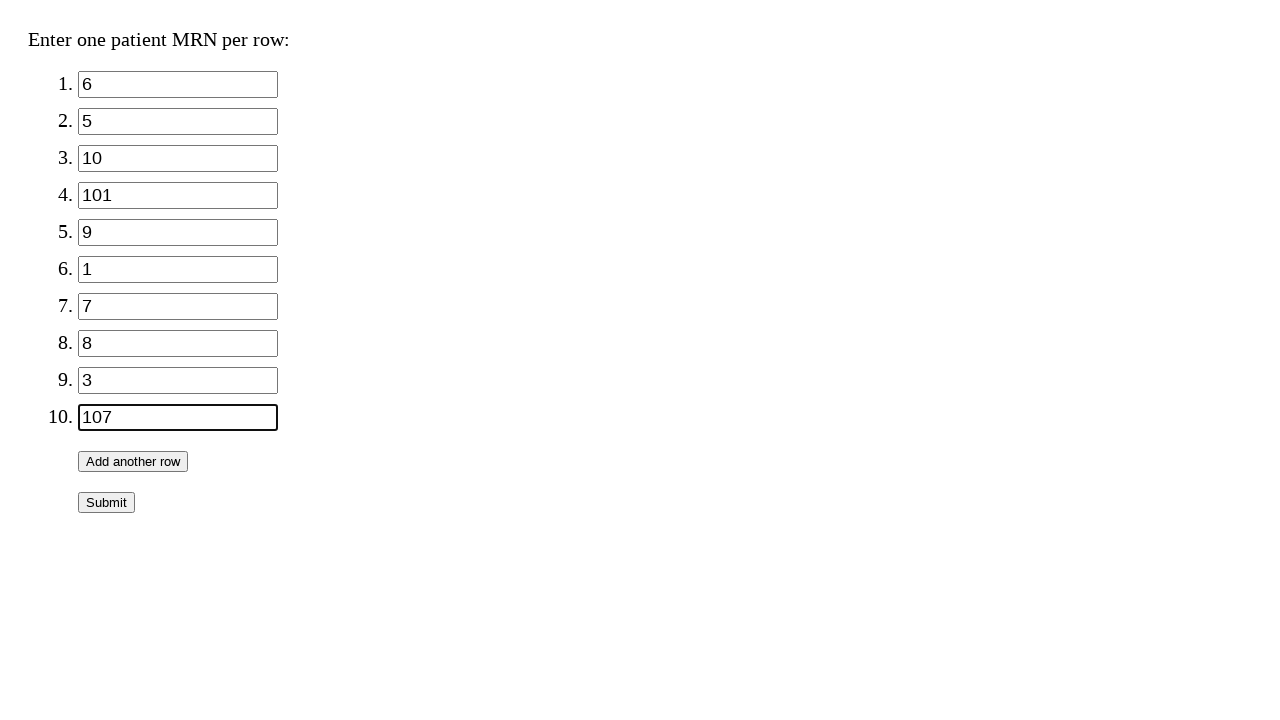

Clicked submit button to submit modified participant ID list at (106, 502) on #submit
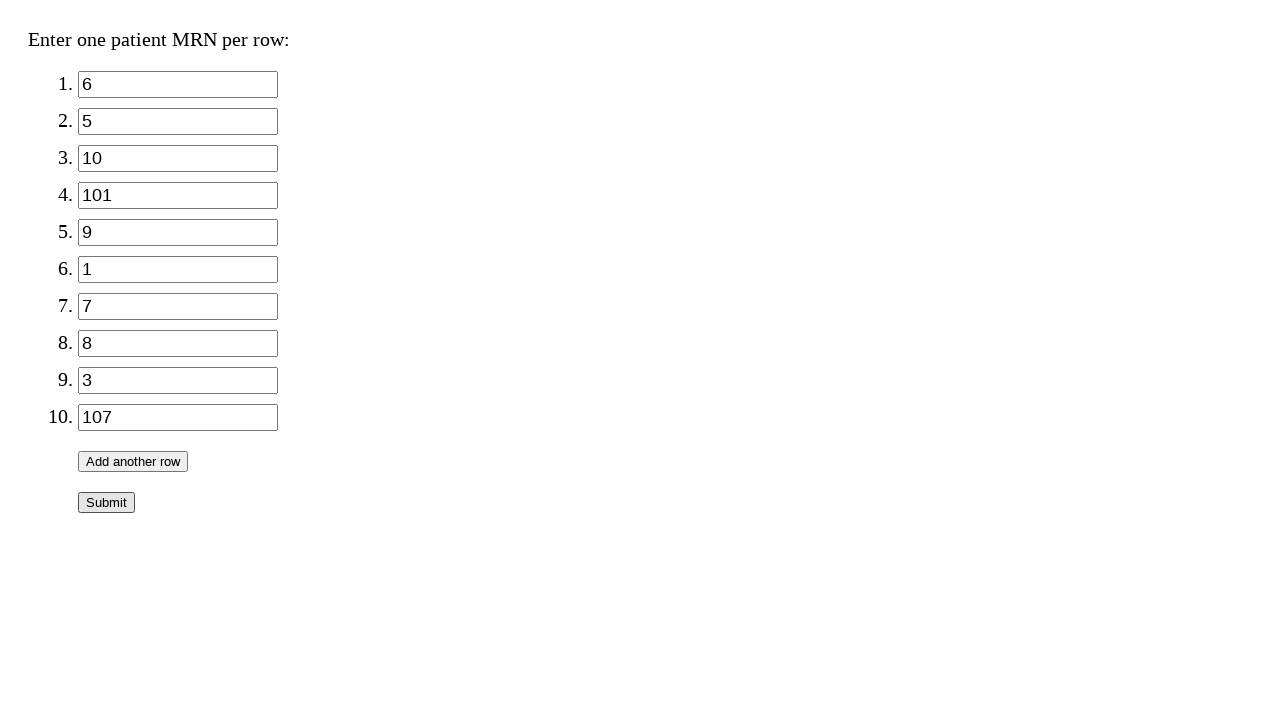

Waited for form submission to process
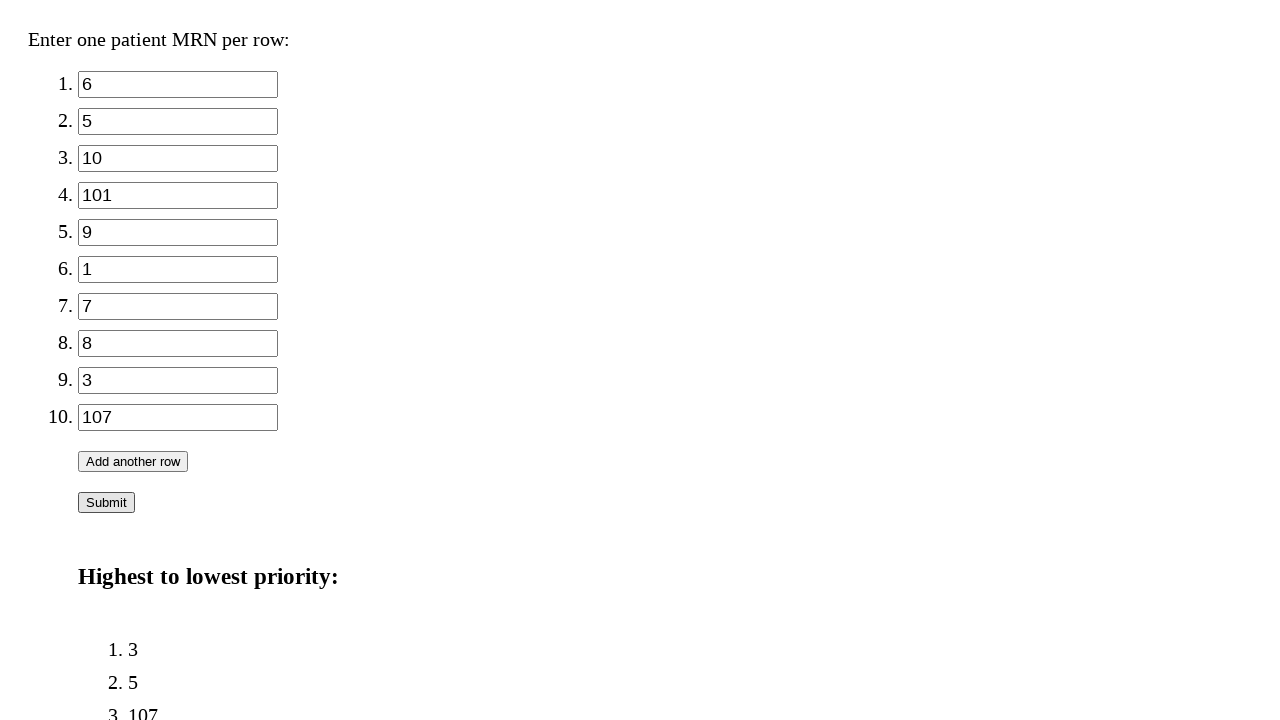

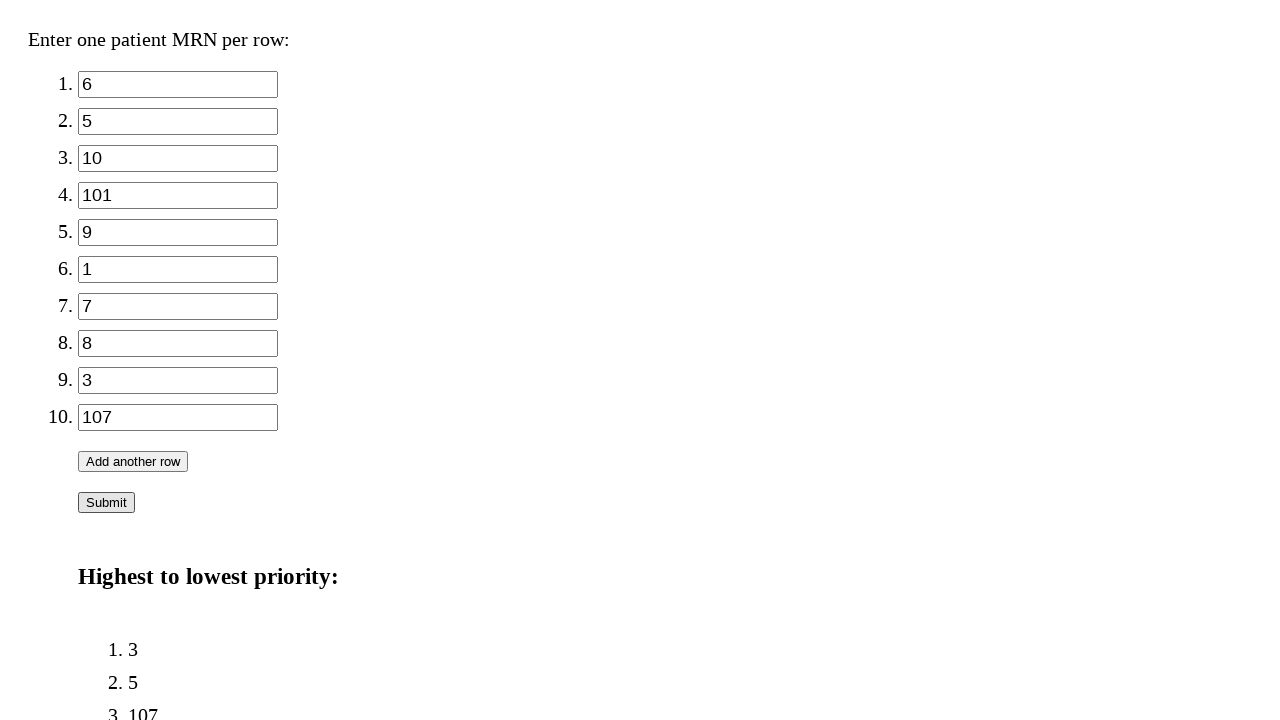